Tests dropdown and multi-select functionality on a blog page, selecting various options from single and multiple selection dropdowns

Starting URL: http://omayo.blogspot.com/

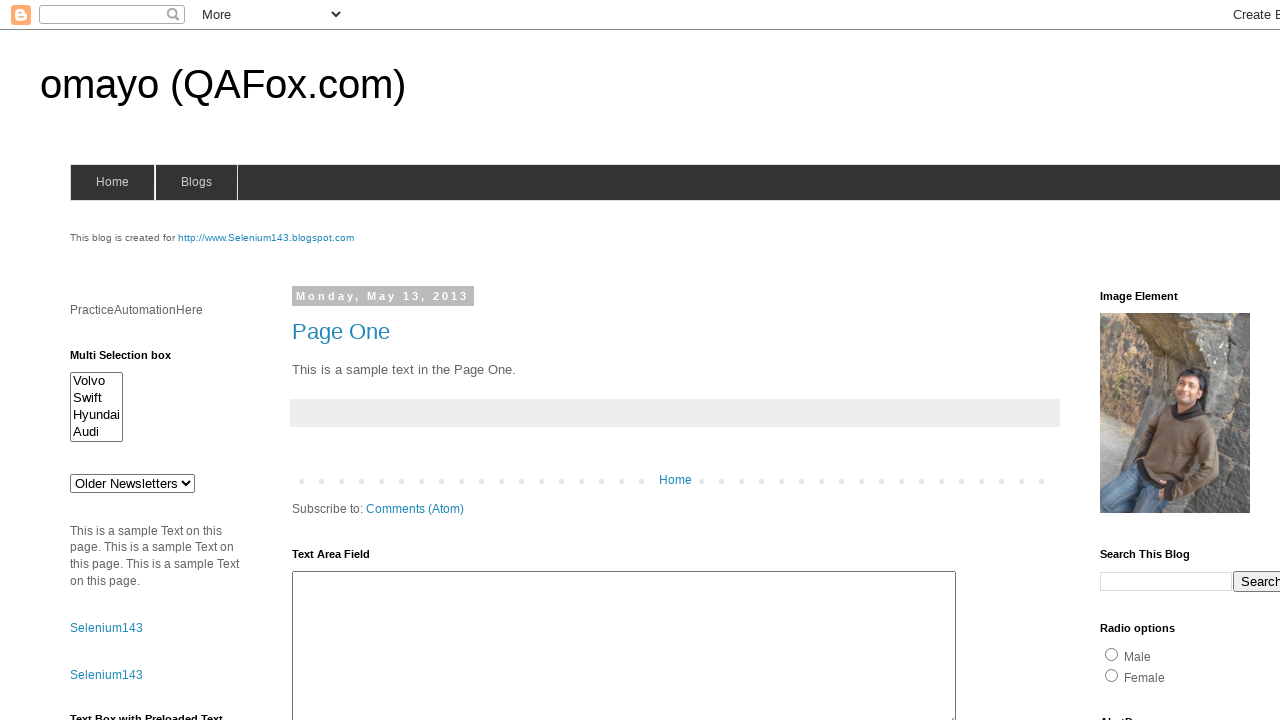

Selected 'doc 3' from single dropdown #drop1 on #drop1
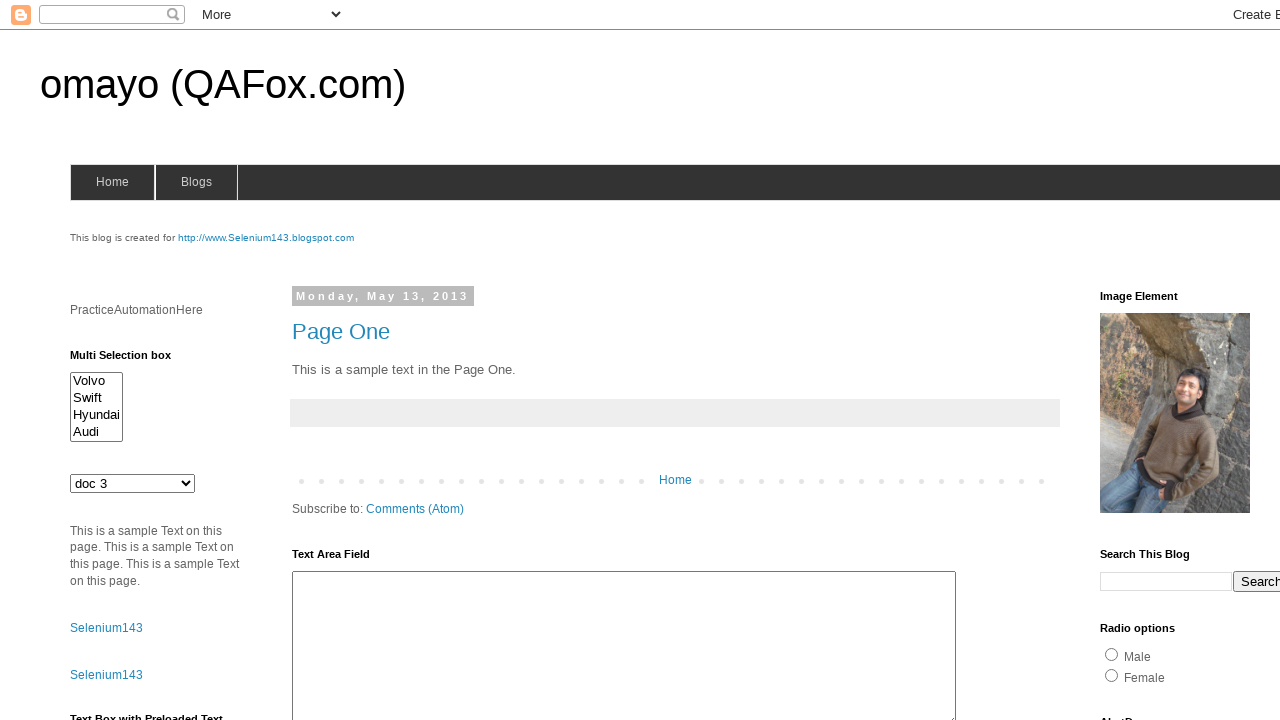

Waited 3 seconds between dropdown selections
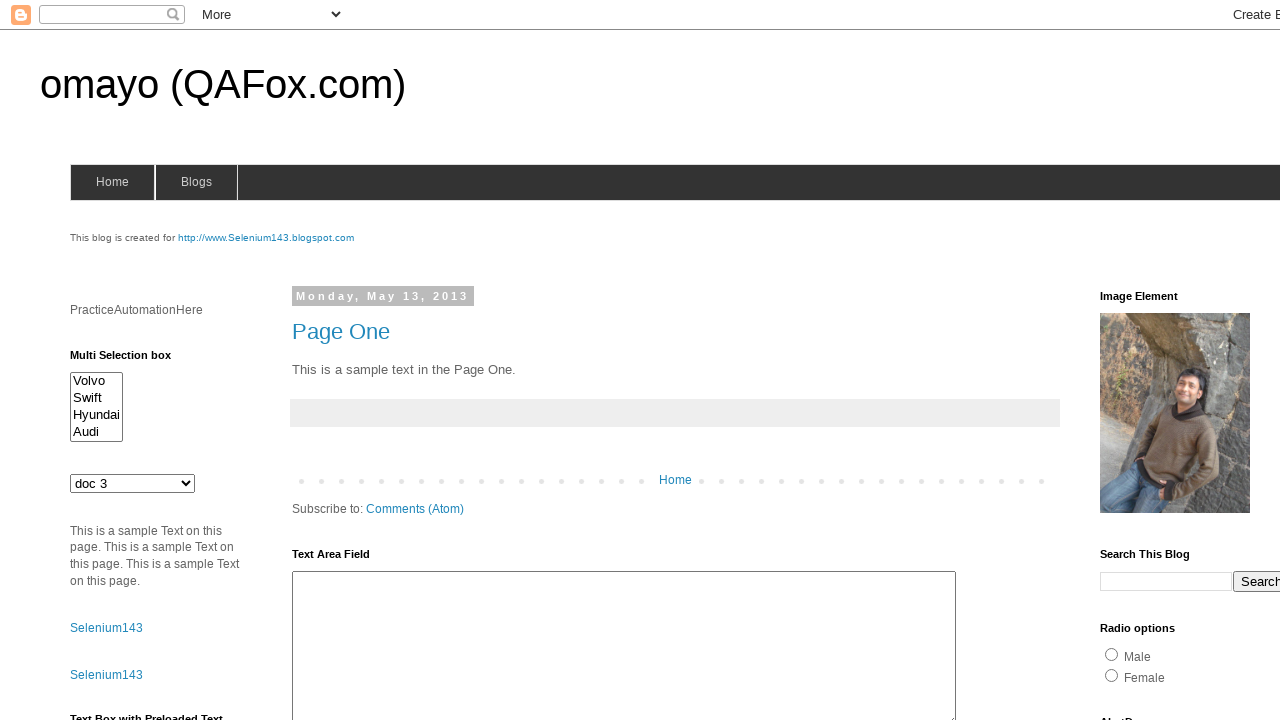

Selected option at index 3 from single dropdown #drop1 on #drop1
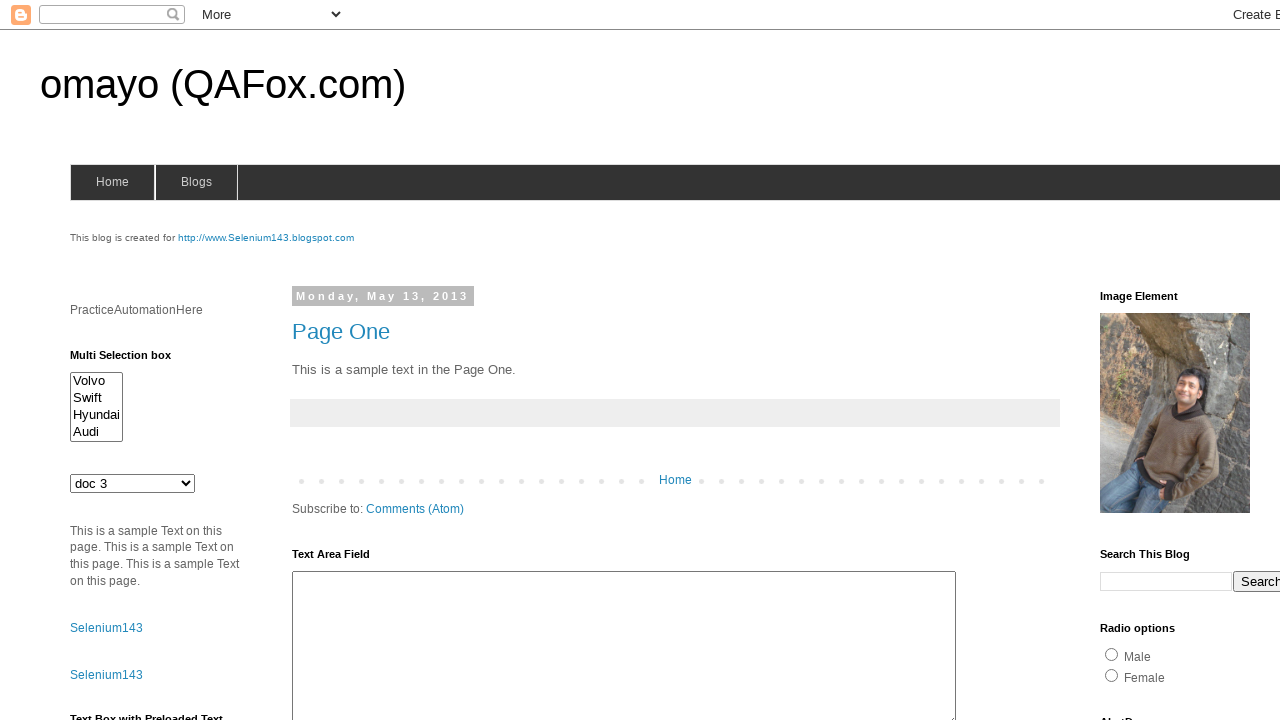

Selected multiple options 'Volvo', 'Swift', 'Audi' from multi-select #multiselect1 on #multiselect1
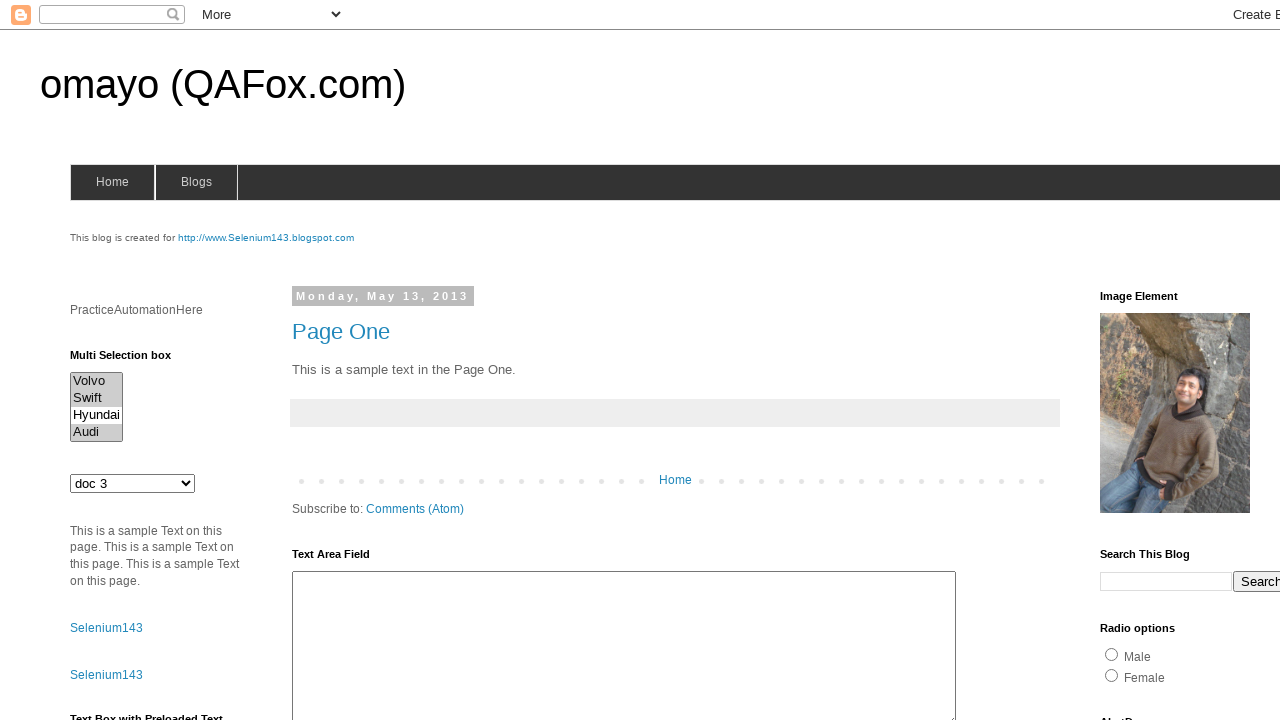

Waited 3 seconds before deselecting options
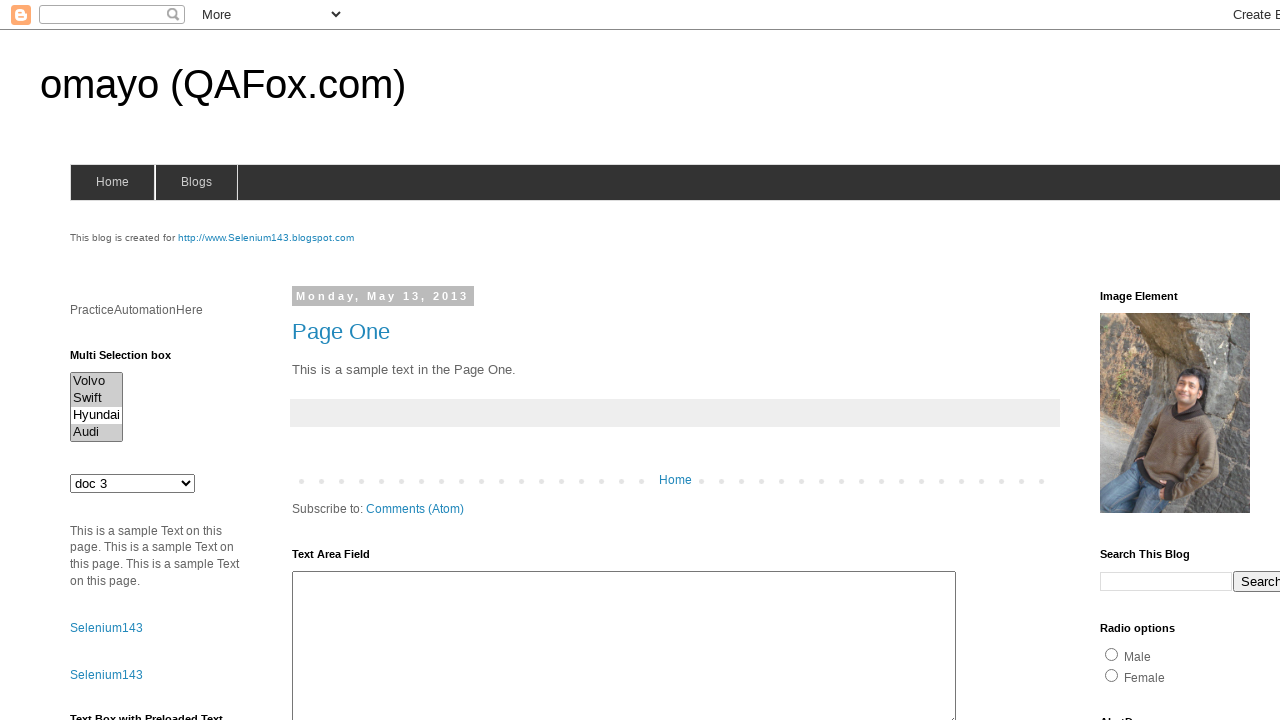

Deselected 'Swift' by reselecting only 'Volvo' and 'Audi' in multi-select #multiselect1 on #multiselect1
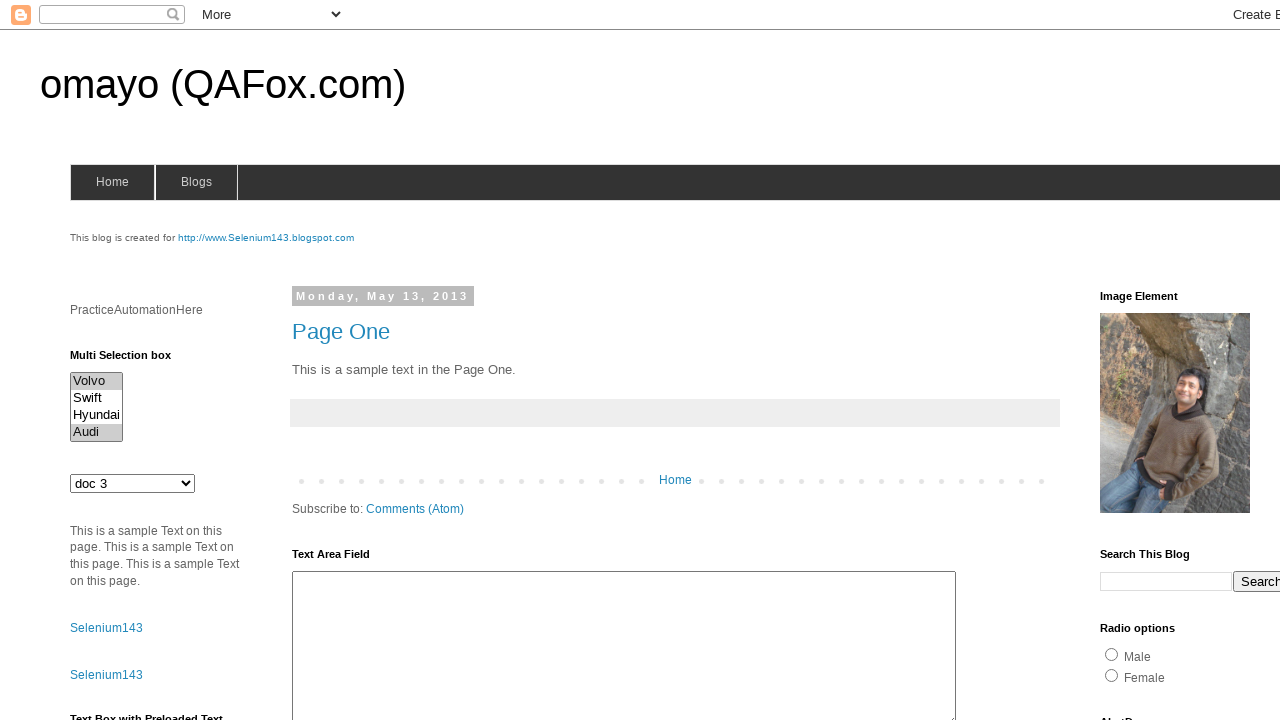

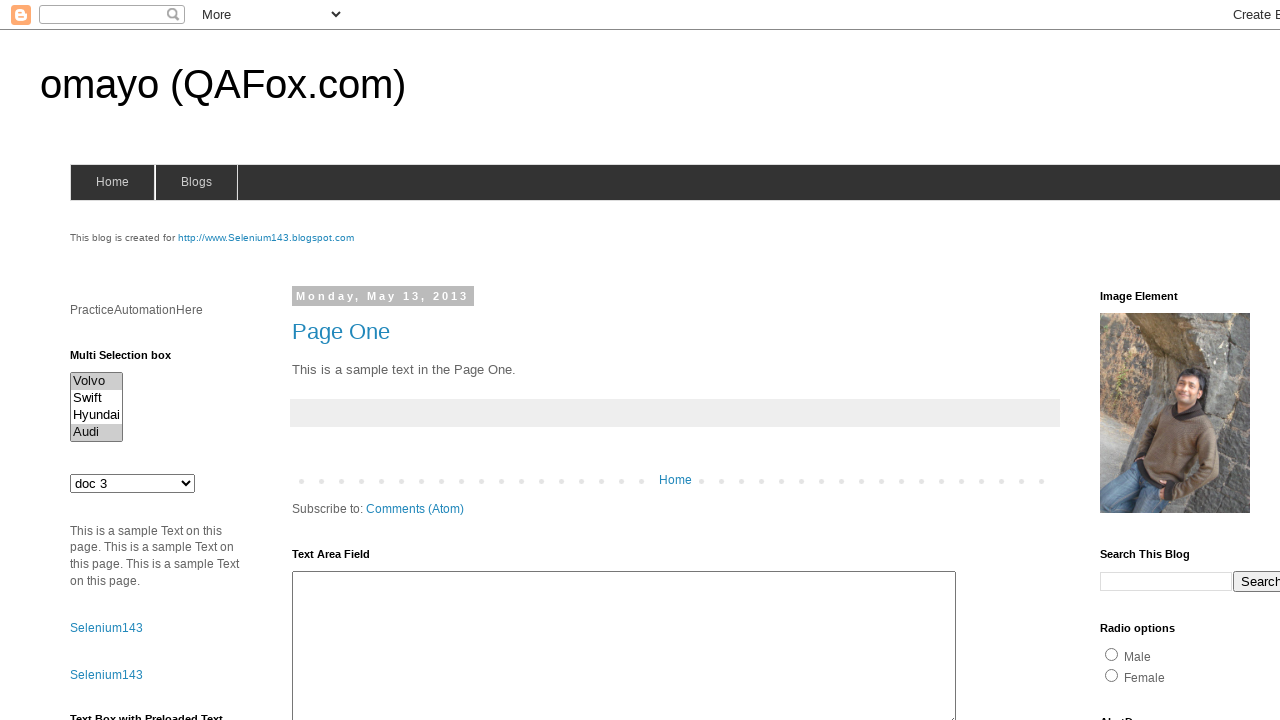